Tests JavaScript prompt dialog by clicking prompt button, entering text, and accepting the dialog

Starting URL: http://practice.cydeo.com/javascript_alerts

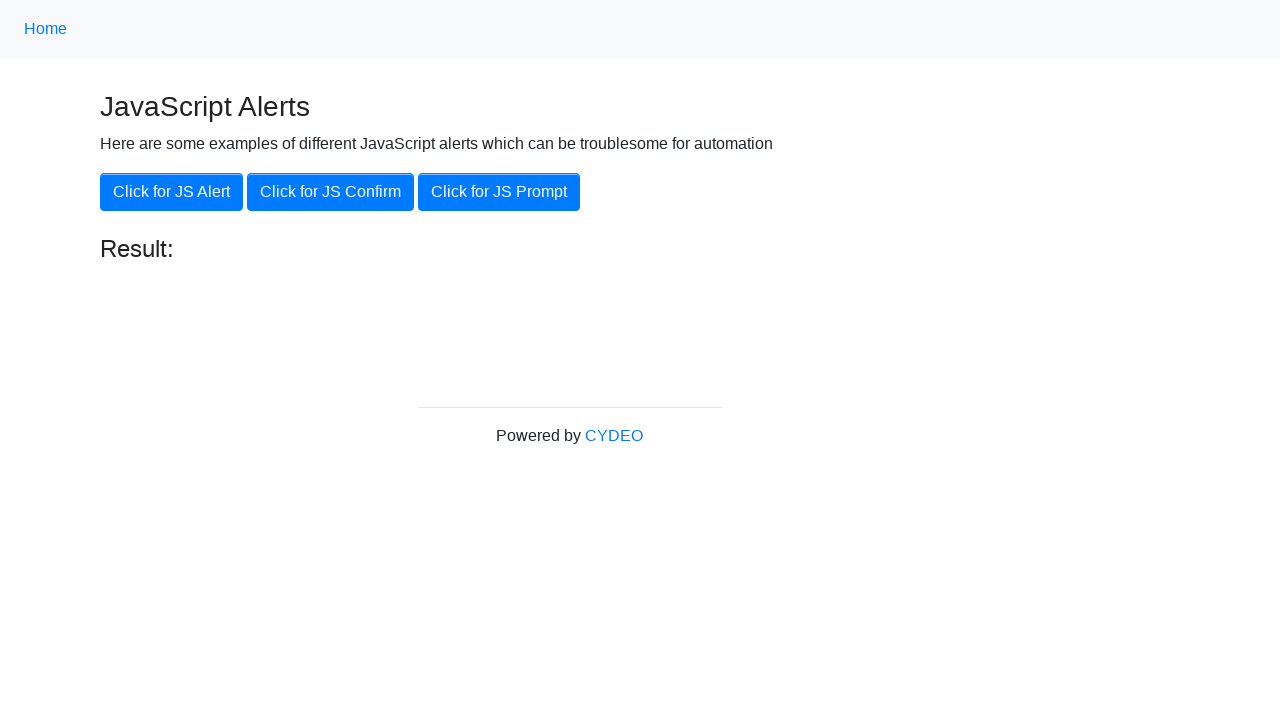

Set up dialog handler to accept prompt and enter 'hello'
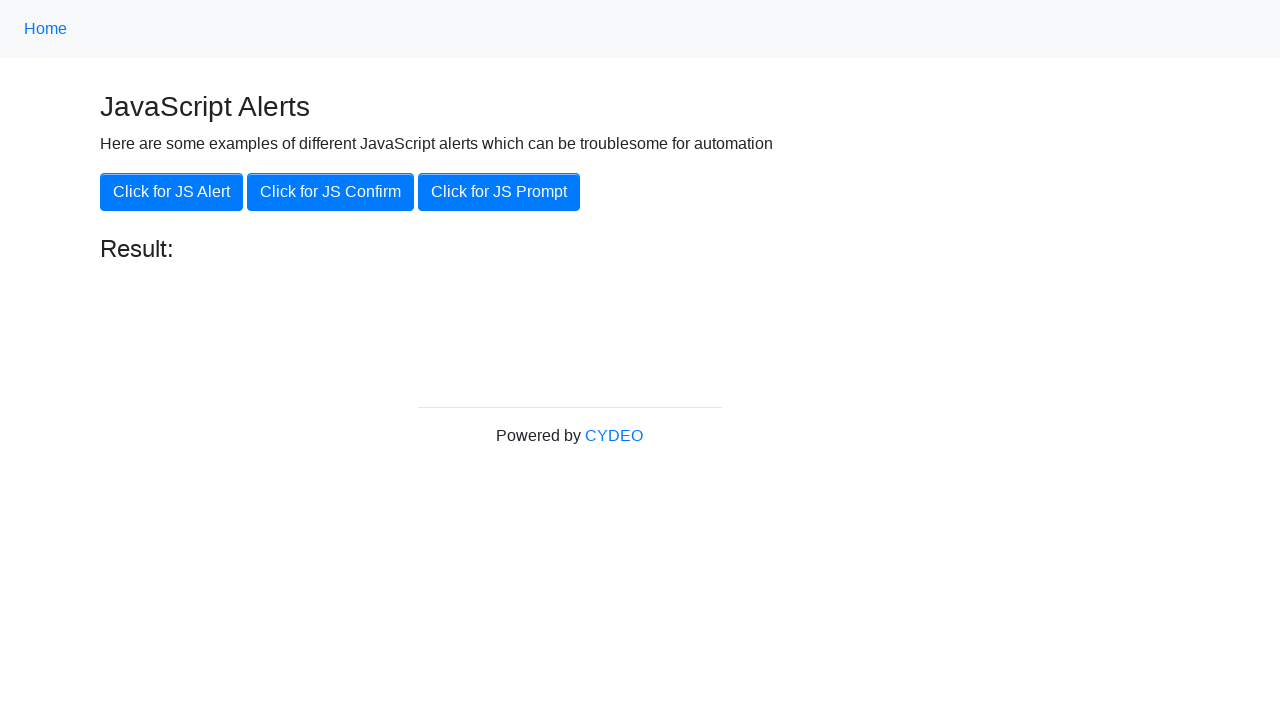

Clicked JavaScript prompt button at (499, 192) on xpath=//button[@onclick='jsPrompt()']
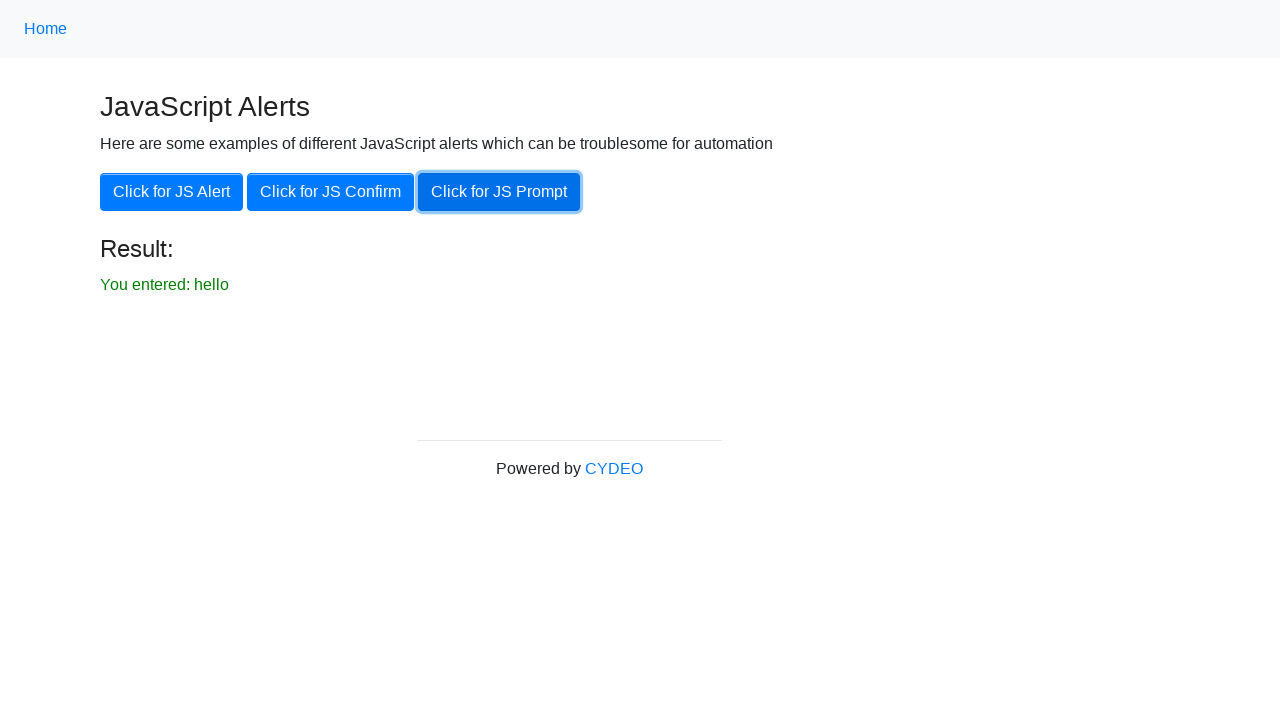

Verified result text appeared with entered value 'hello'
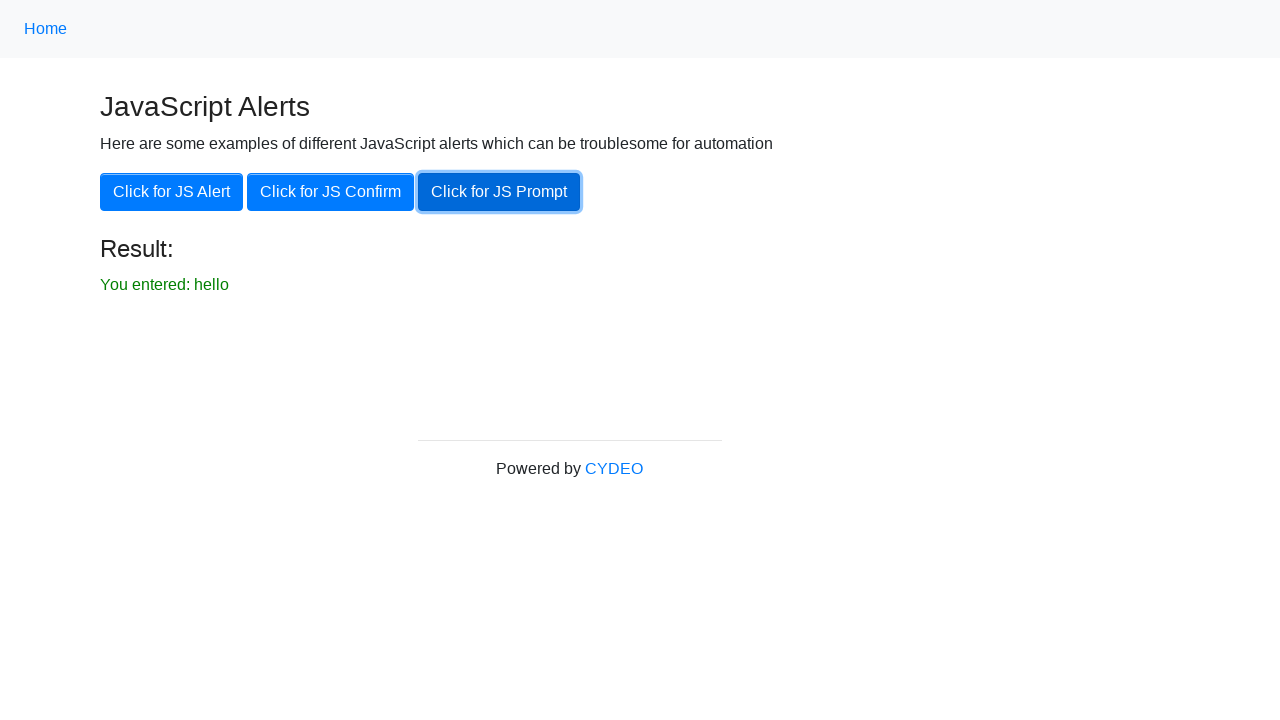

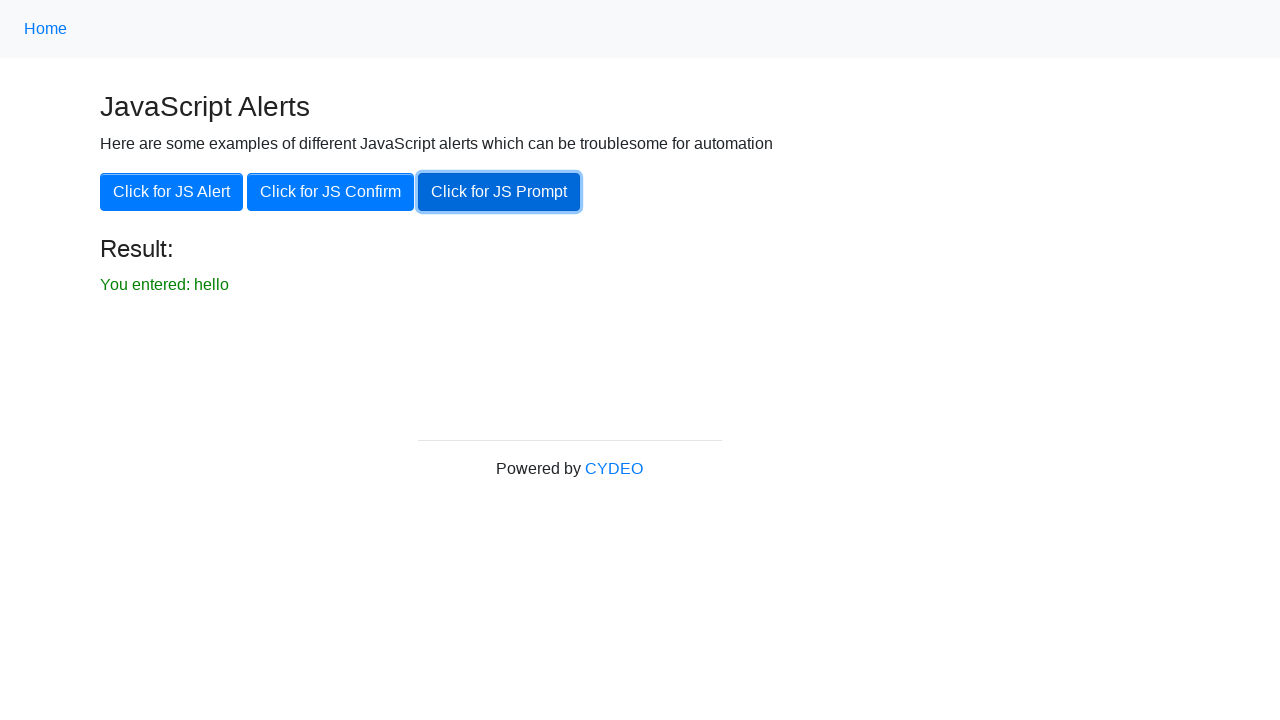